Tests status code 500 link by clicking it and verifying the URL contains the code

Starting URL: https://the-internet.herokuapp.com/status_codes

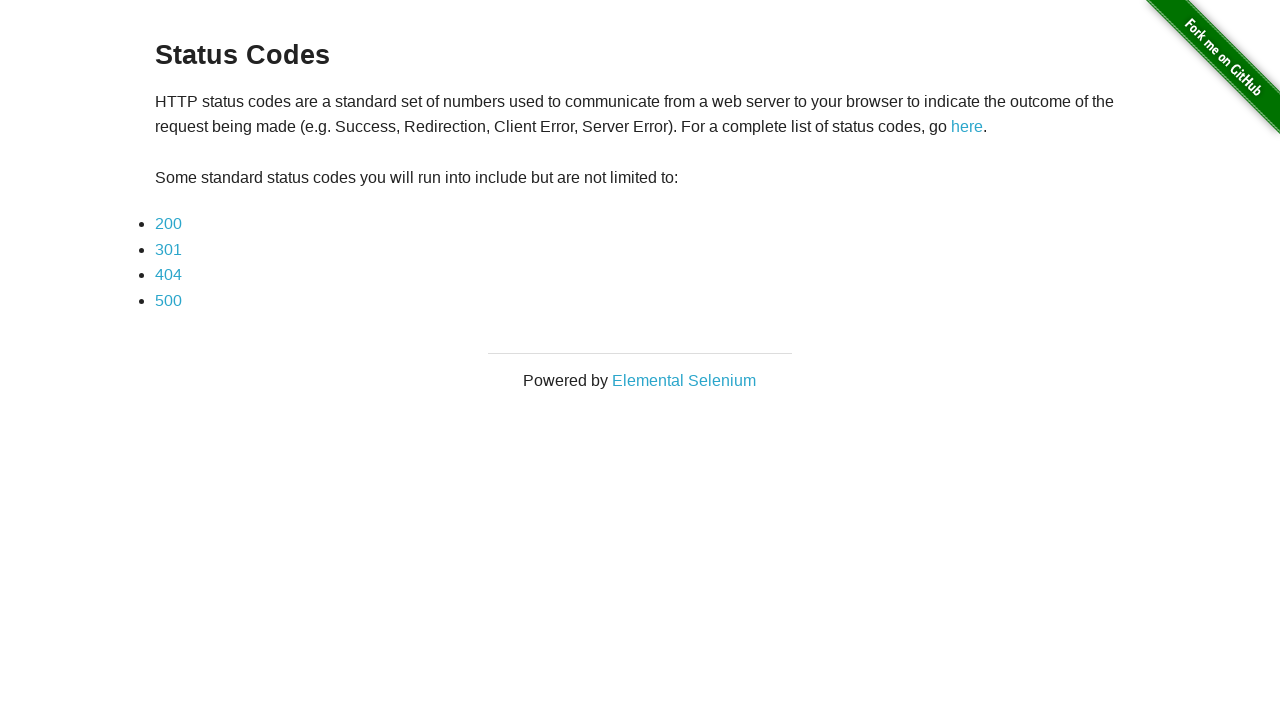

Clicked on the 500 status code link at (168, 300) on a[href*='500']
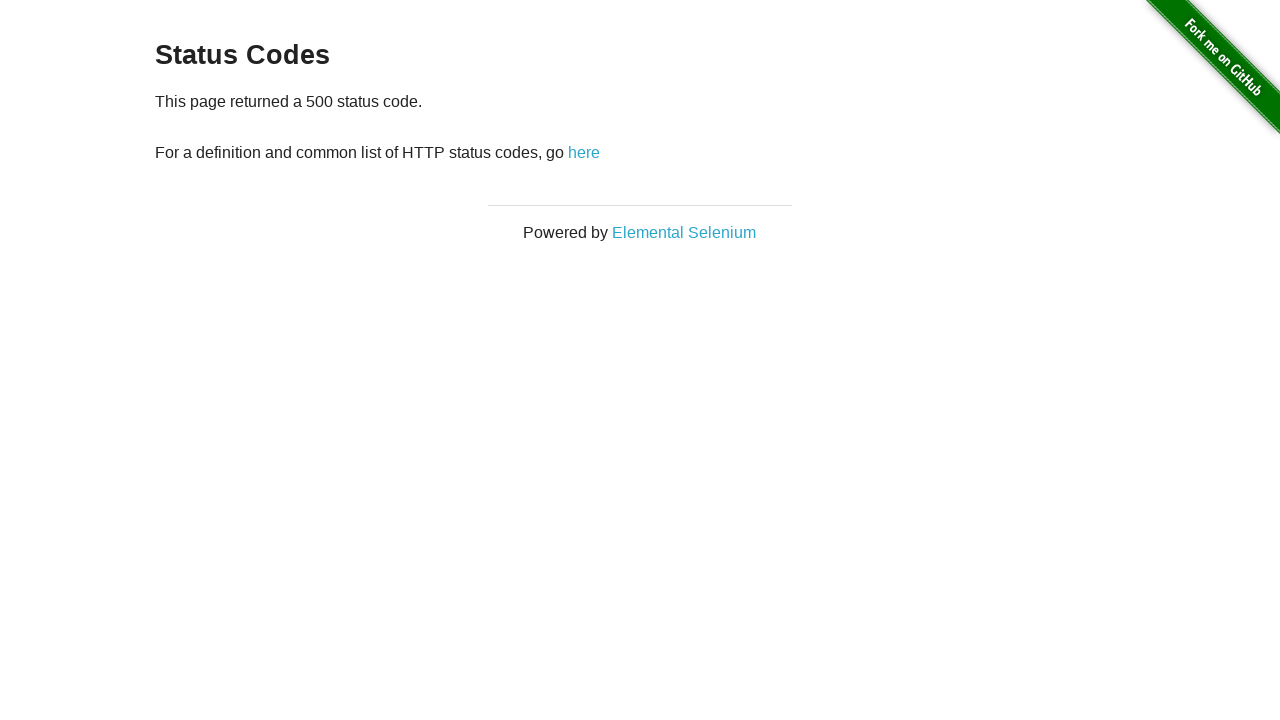

Page loaded after clicking 500 status code link
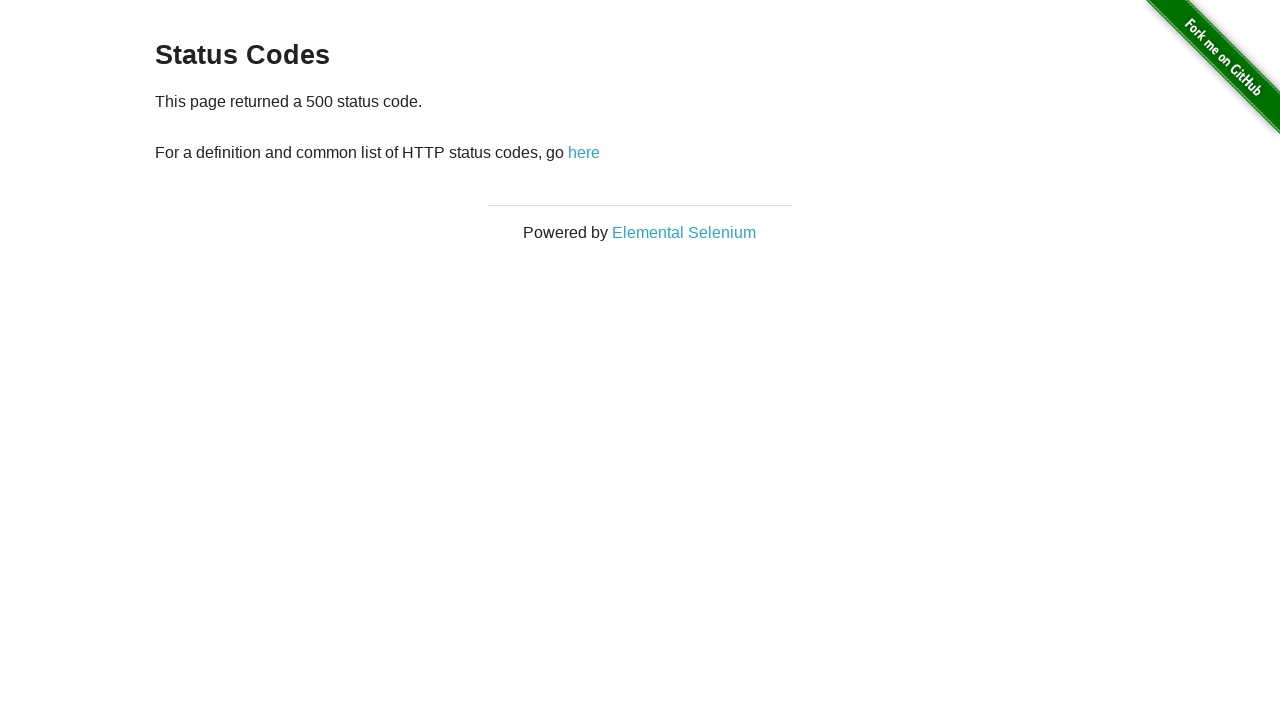

Verified URL contains '500' status code
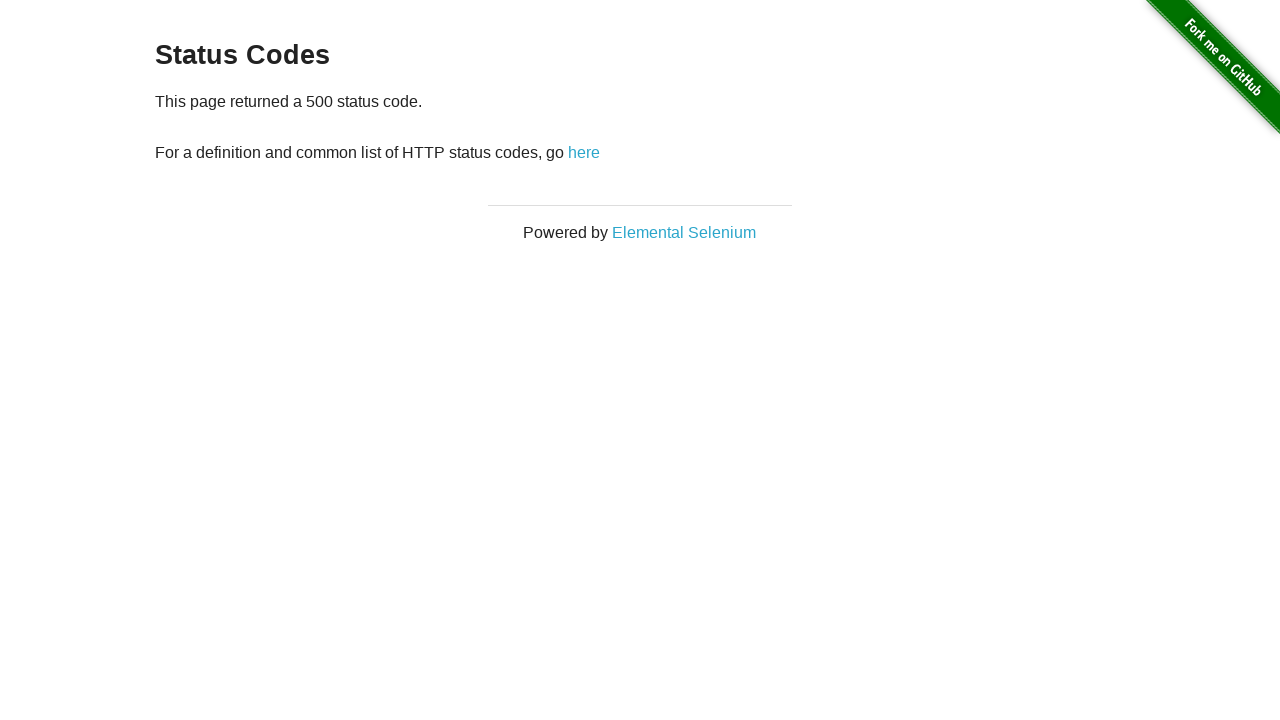

Retrieved status text from page
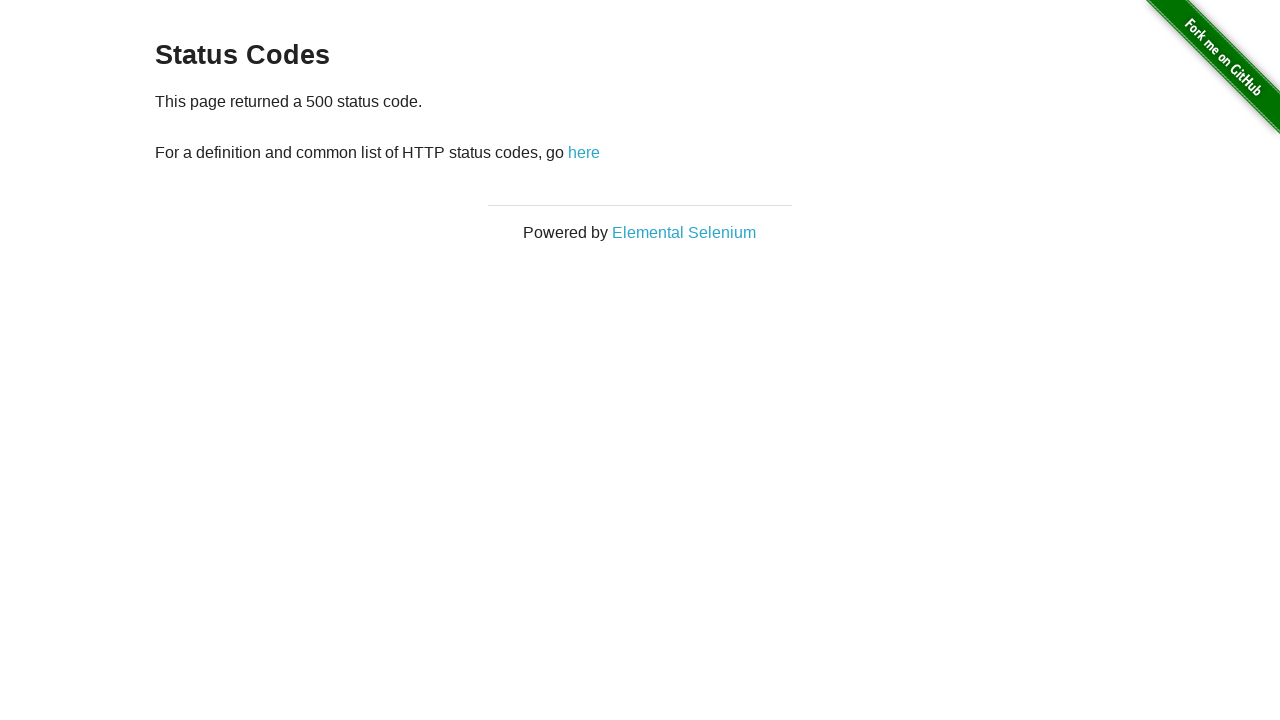

Verified status text is displayed on page
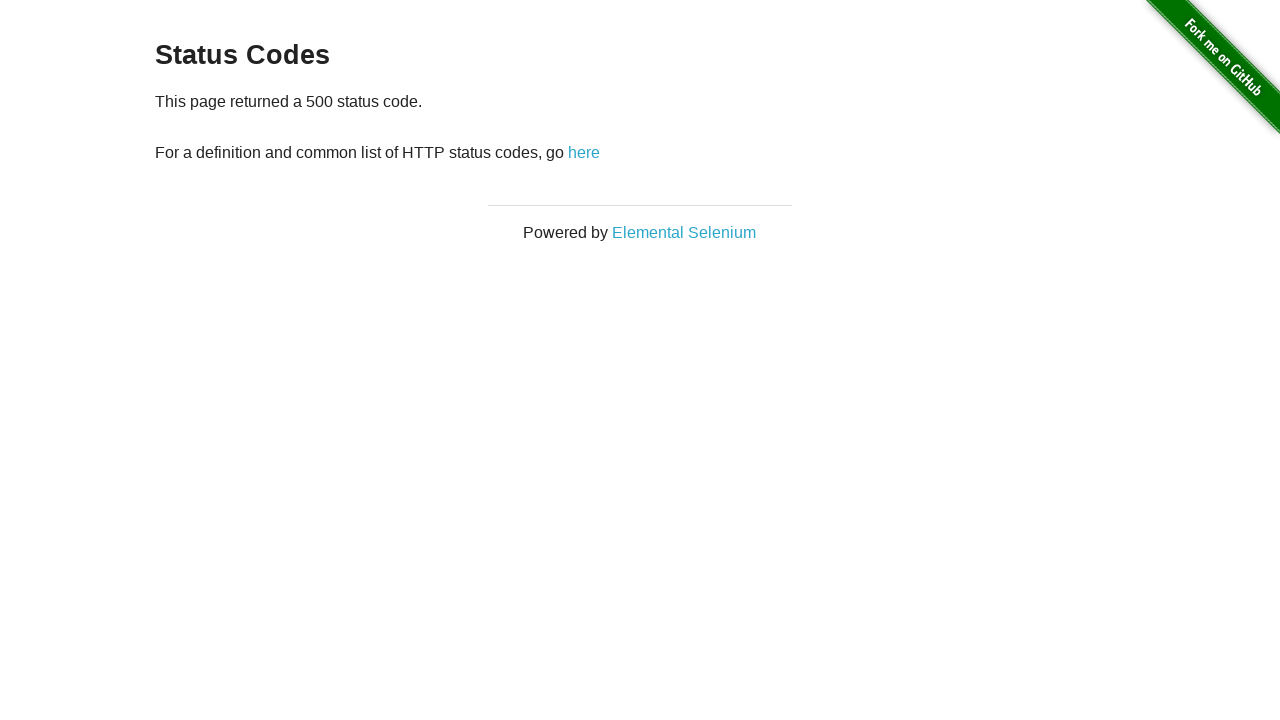

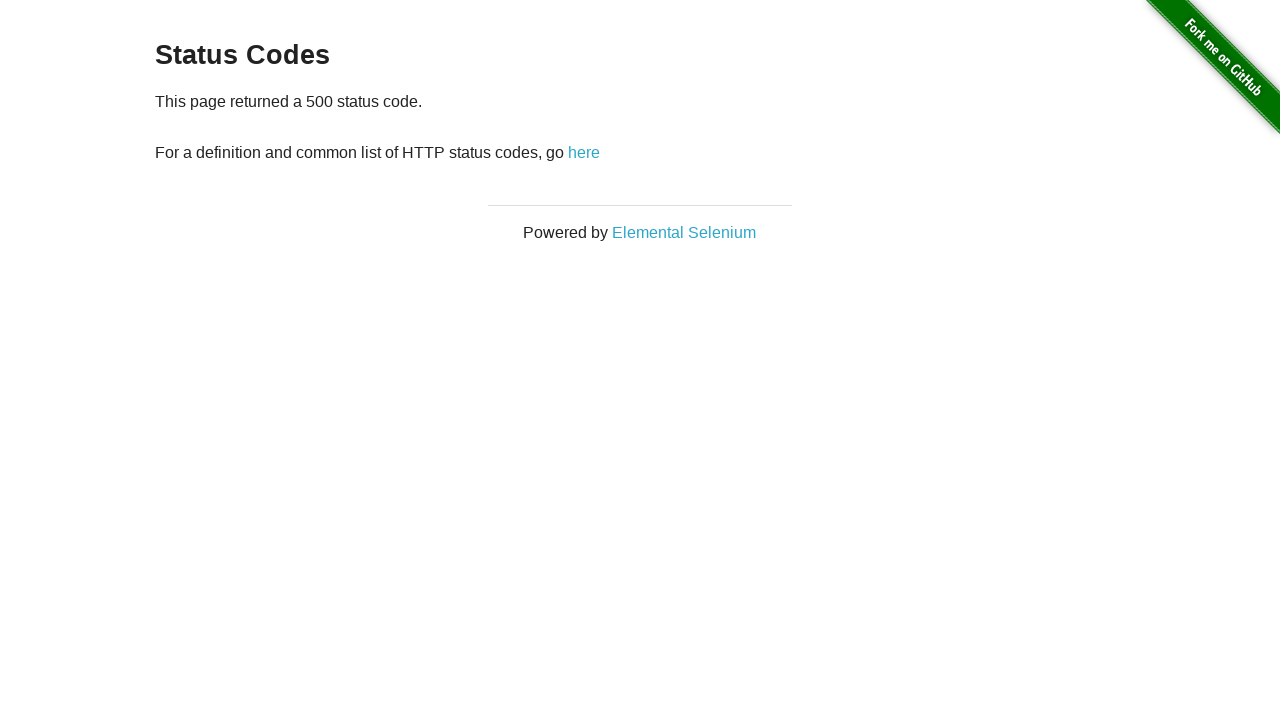